Navigates to Paytm website, clicks on a header element, then iterates through iframes to interact with video elements

Starting URL: http://www.paytm.com

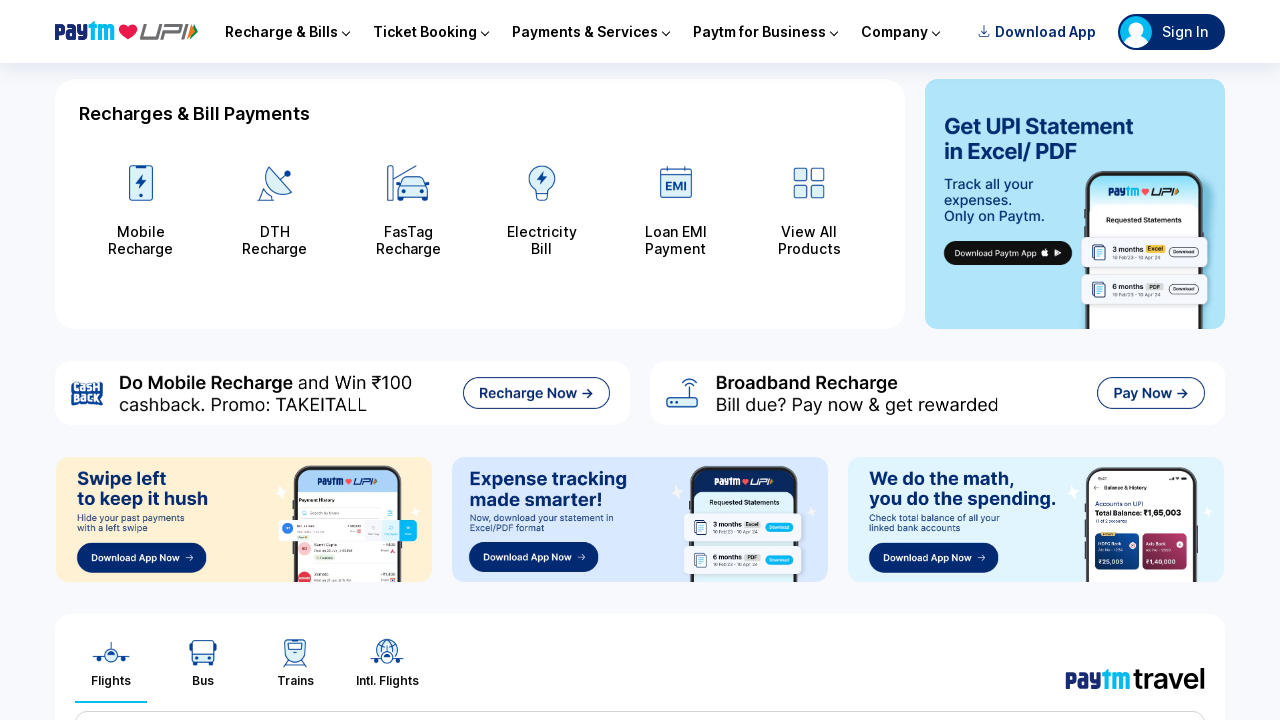

Clicked on header element at (1037, 32) on xpath=//*[@id="app"]/header/div/div[2]/div
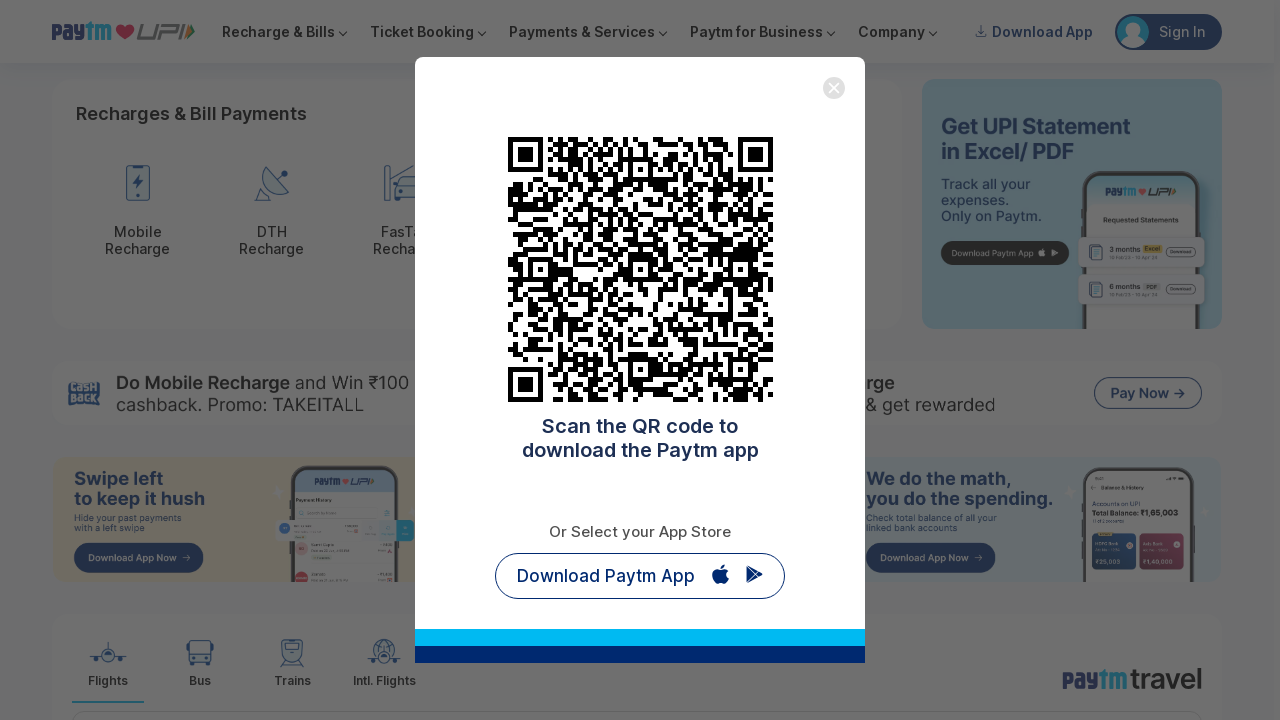

Waited 3 seconds for page to load
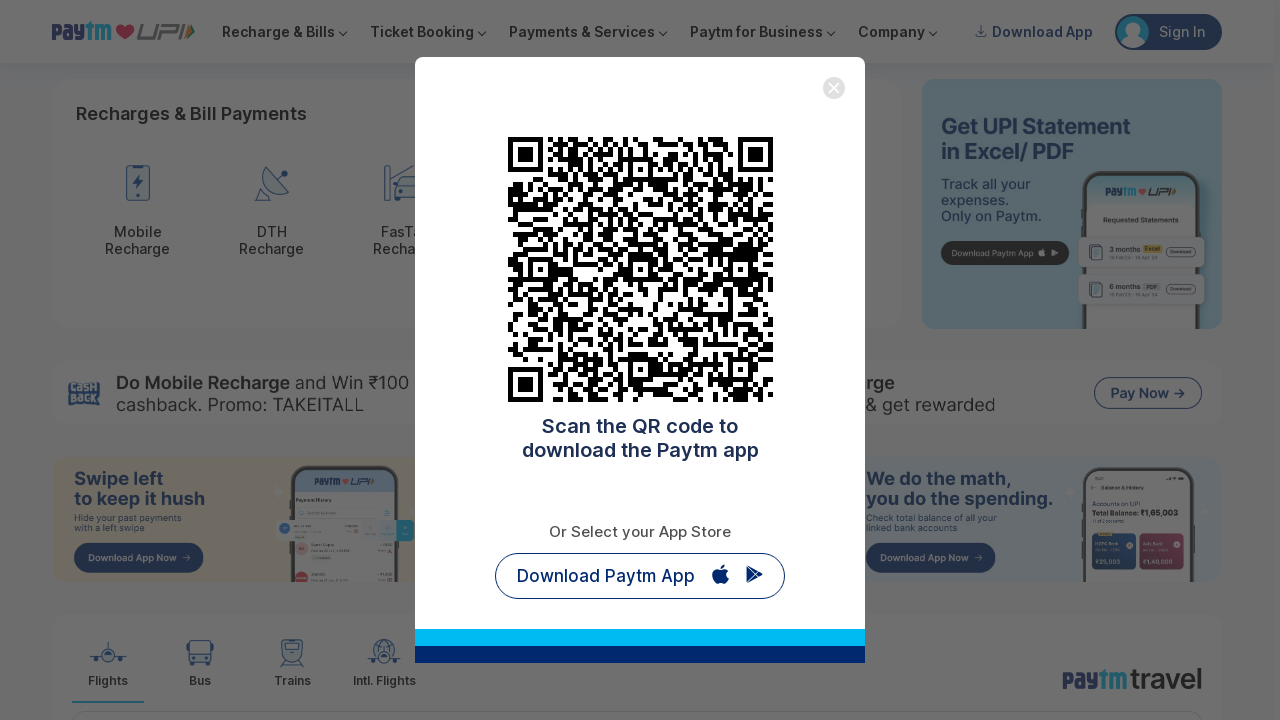

Retrieved all iframes from the page
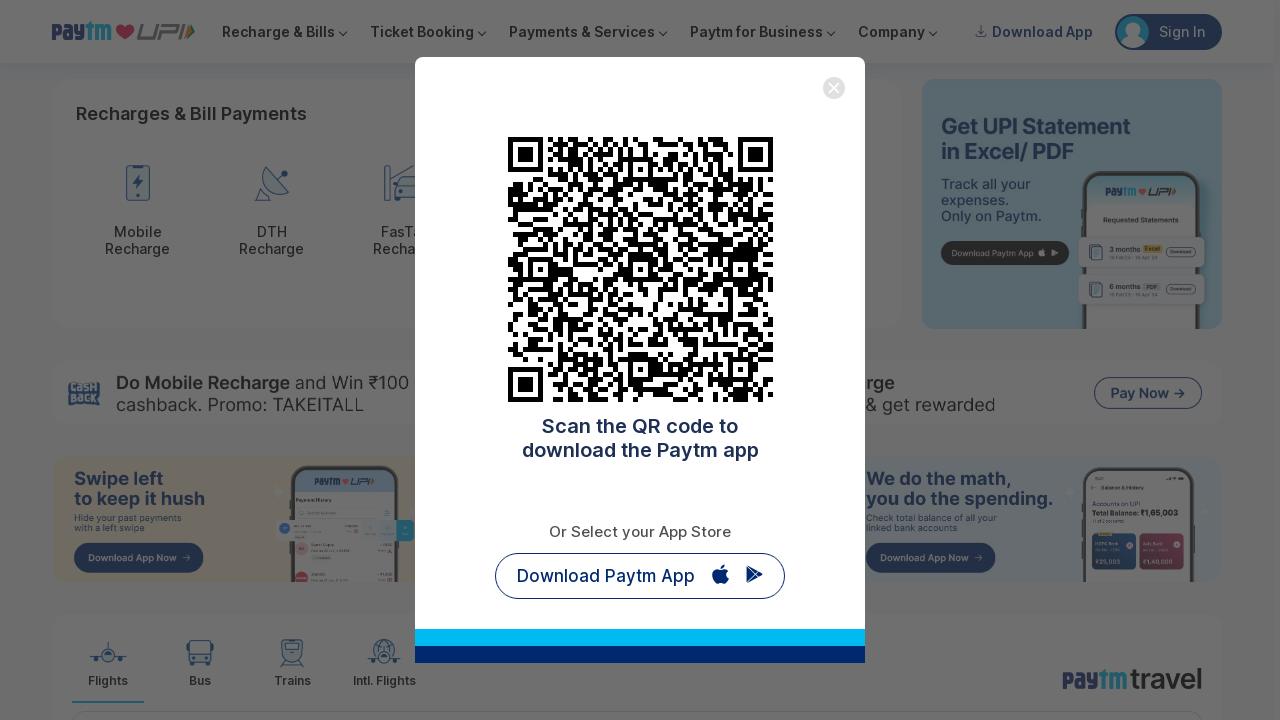

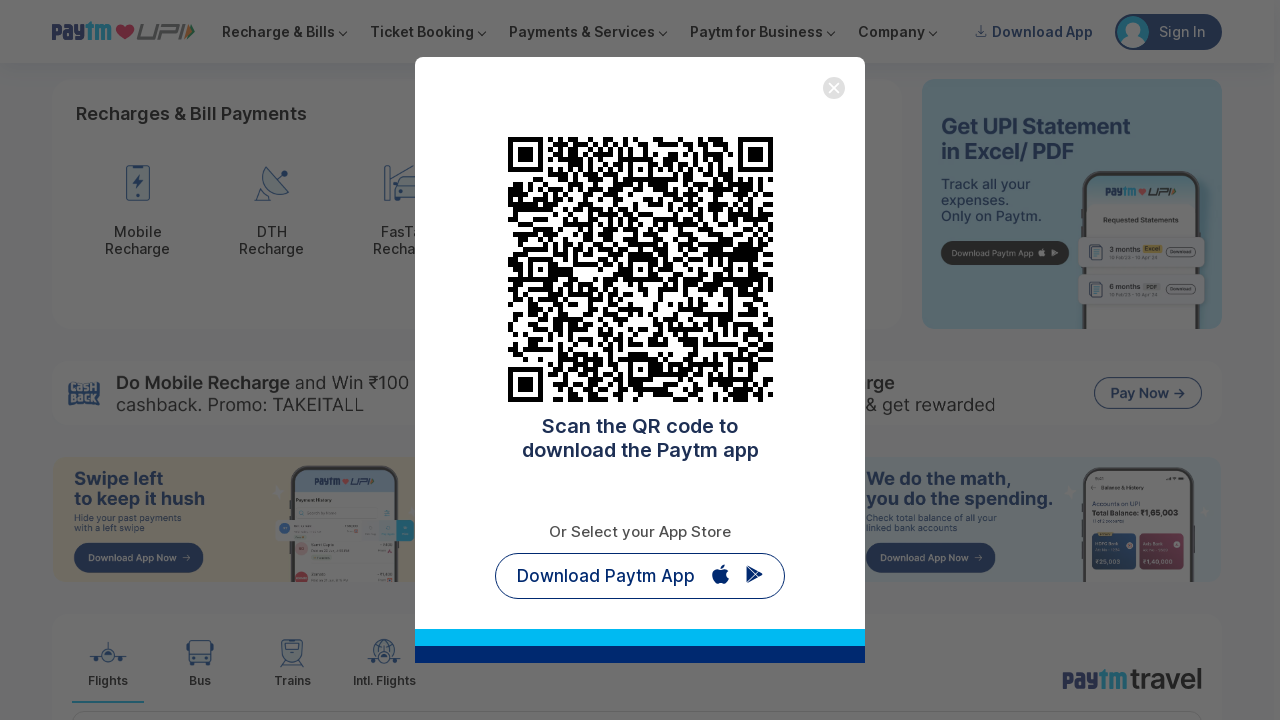